Tests the notification message functionality by clicking the "Click here" link to trigger a notification, then verifying the notification message is displayed.

Starting URL: https://the-internet.herokuapp.com/notification_message_rendered

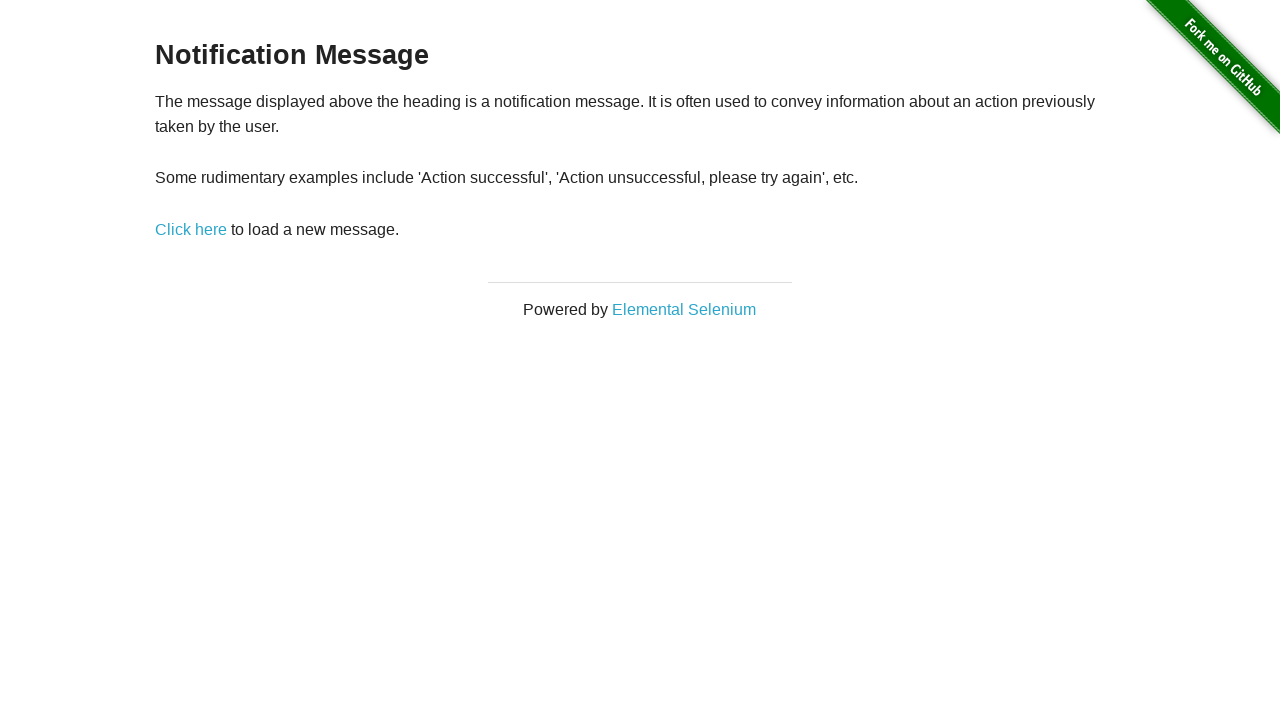

Clicked 'Click here' link to trigger notification at (191, 229) on xpath=//a[text()='Click here']
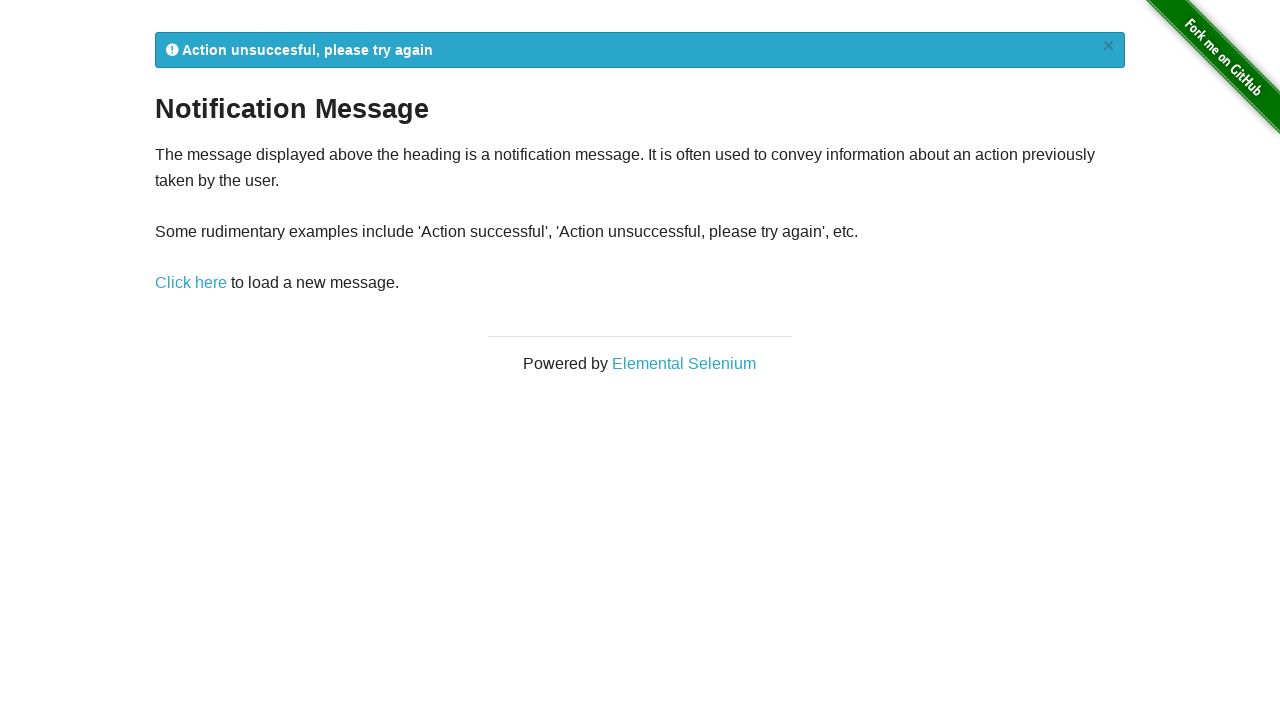

Notification message element loaded
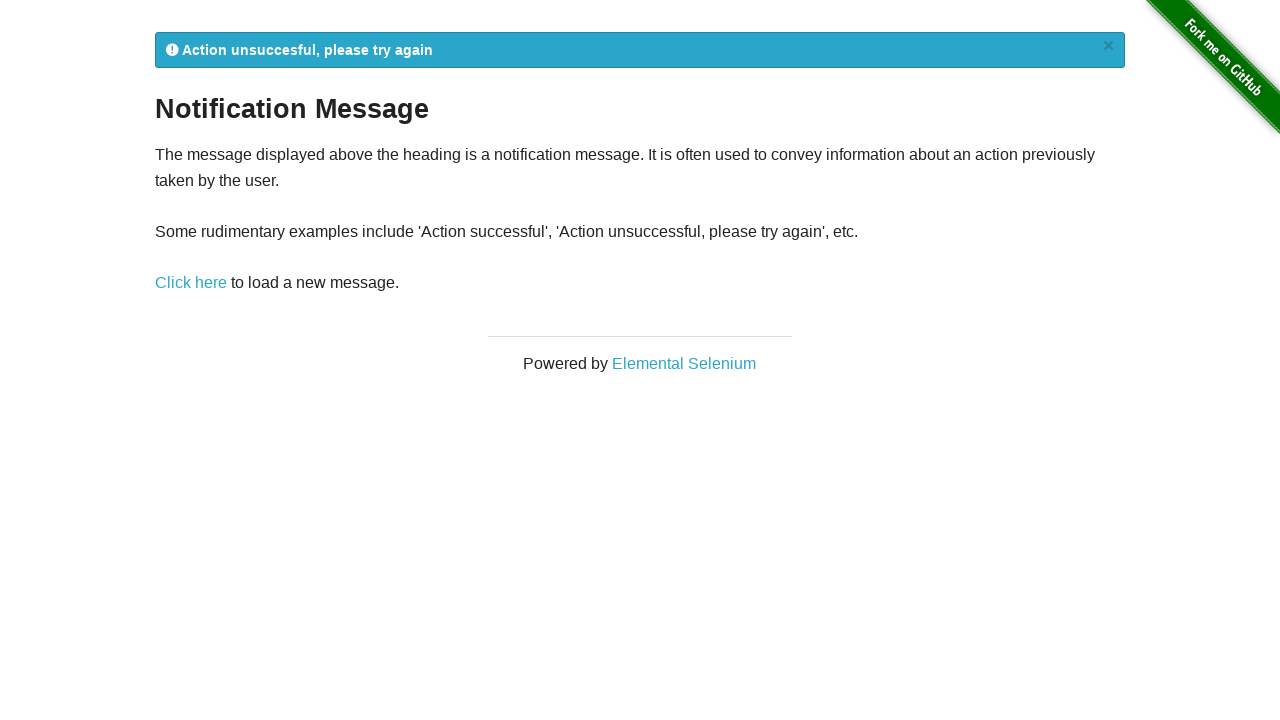

Retrieved notification message text: '
            Action unsuccesful, please try again
            ×
          '
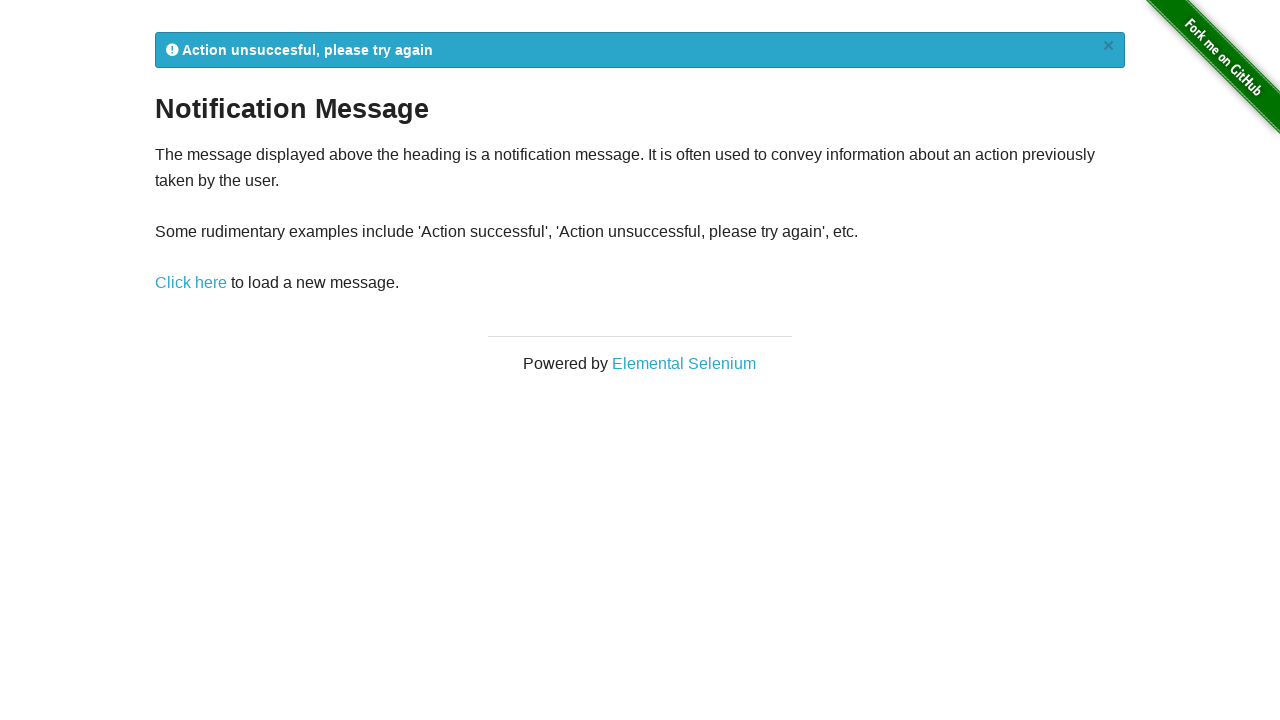

Reloaded the page
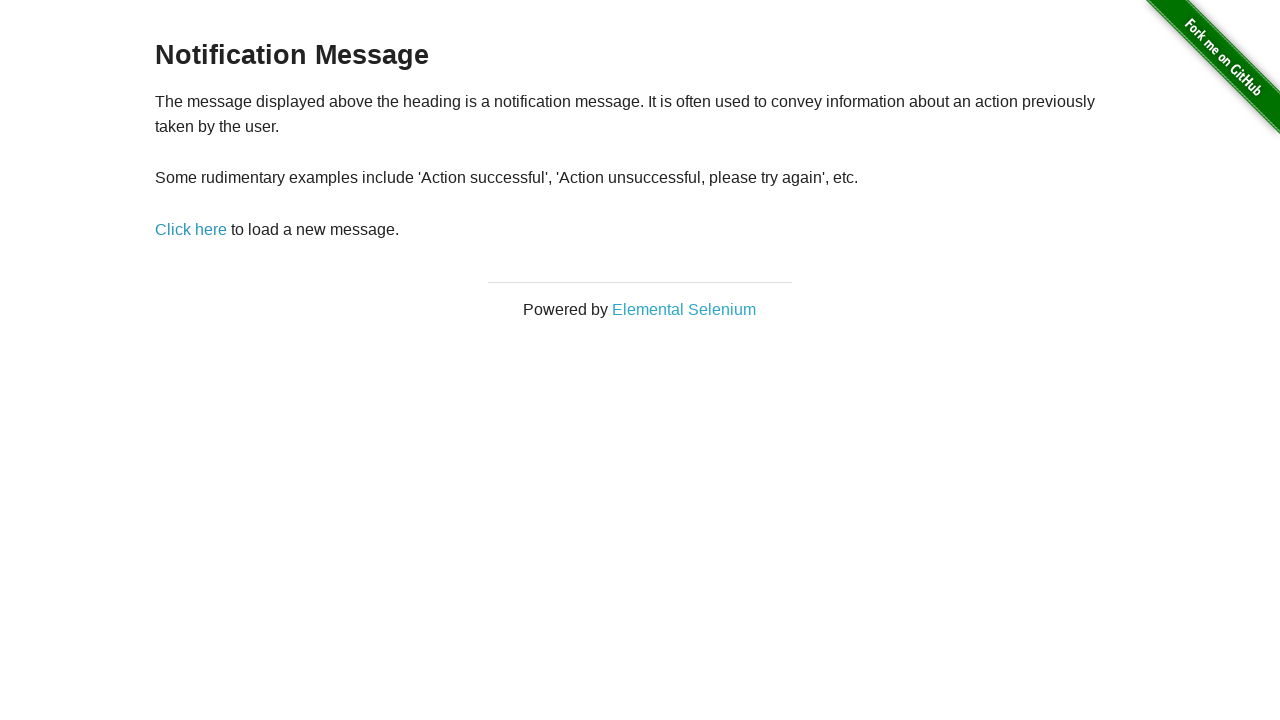

Clicked 'Click here' link again to trigger another notification at (191, 229) on xpath=//a[text()='Click here']
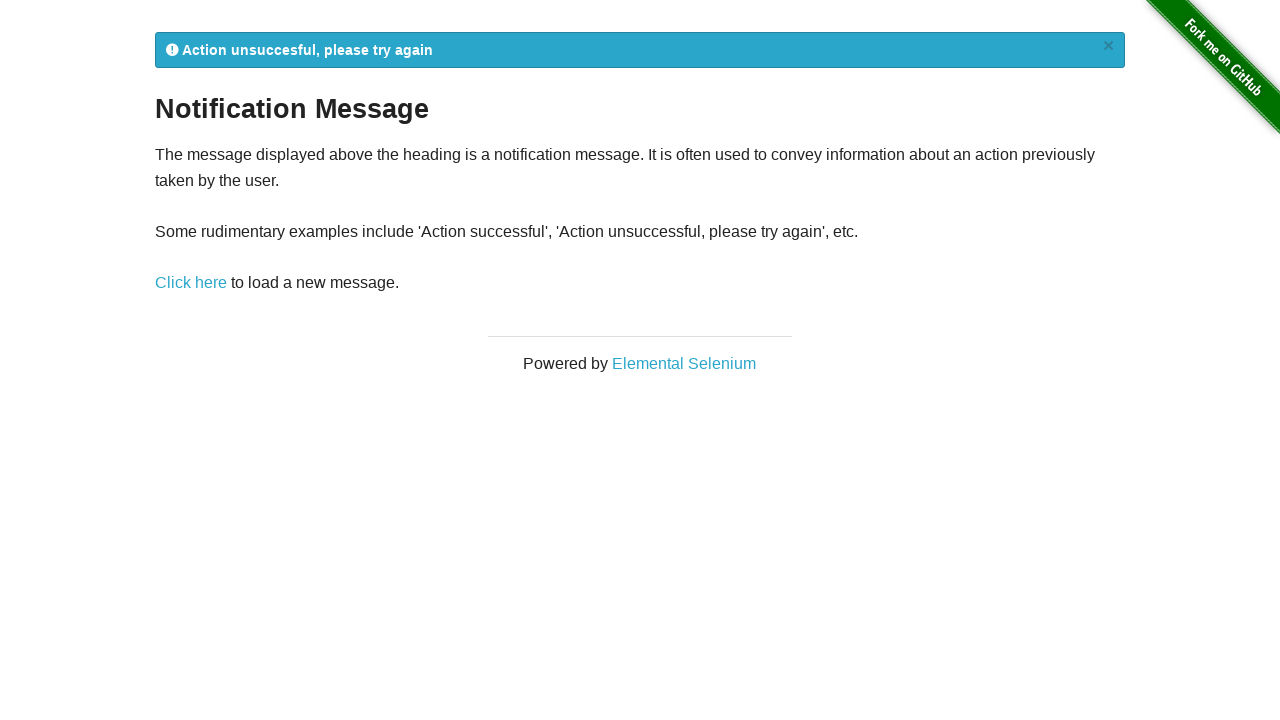

Second notification message element loaded
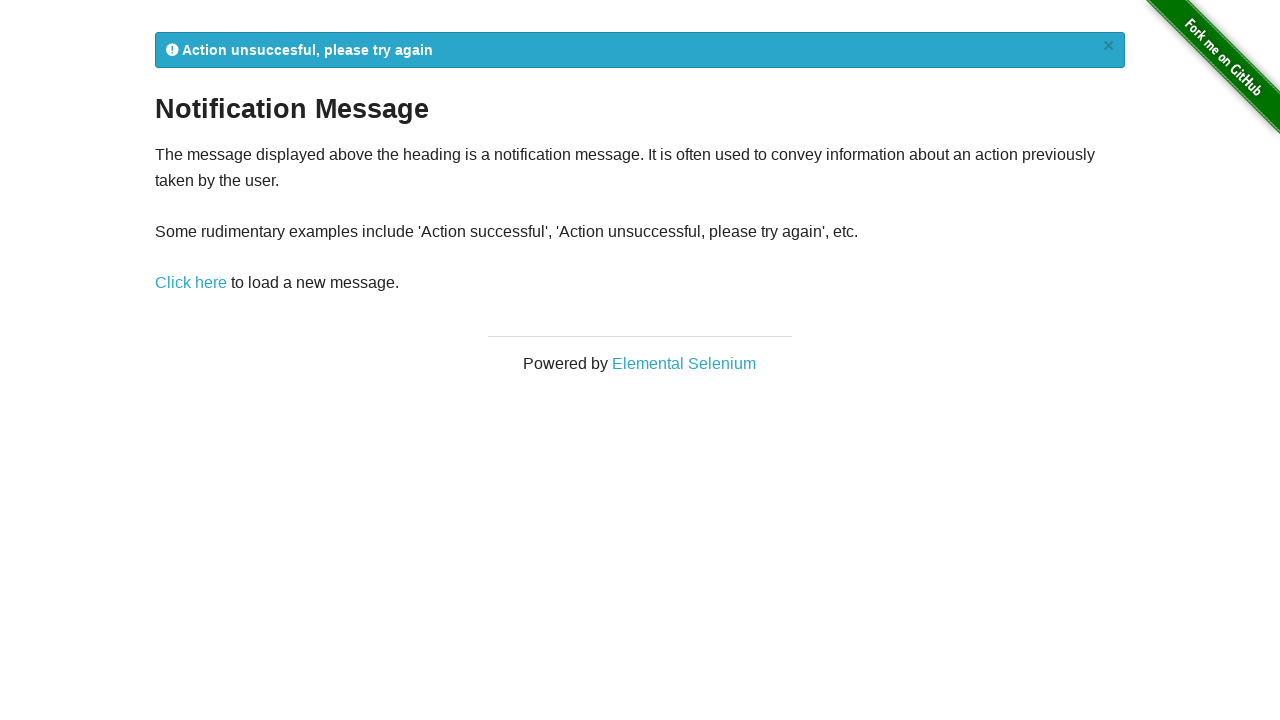

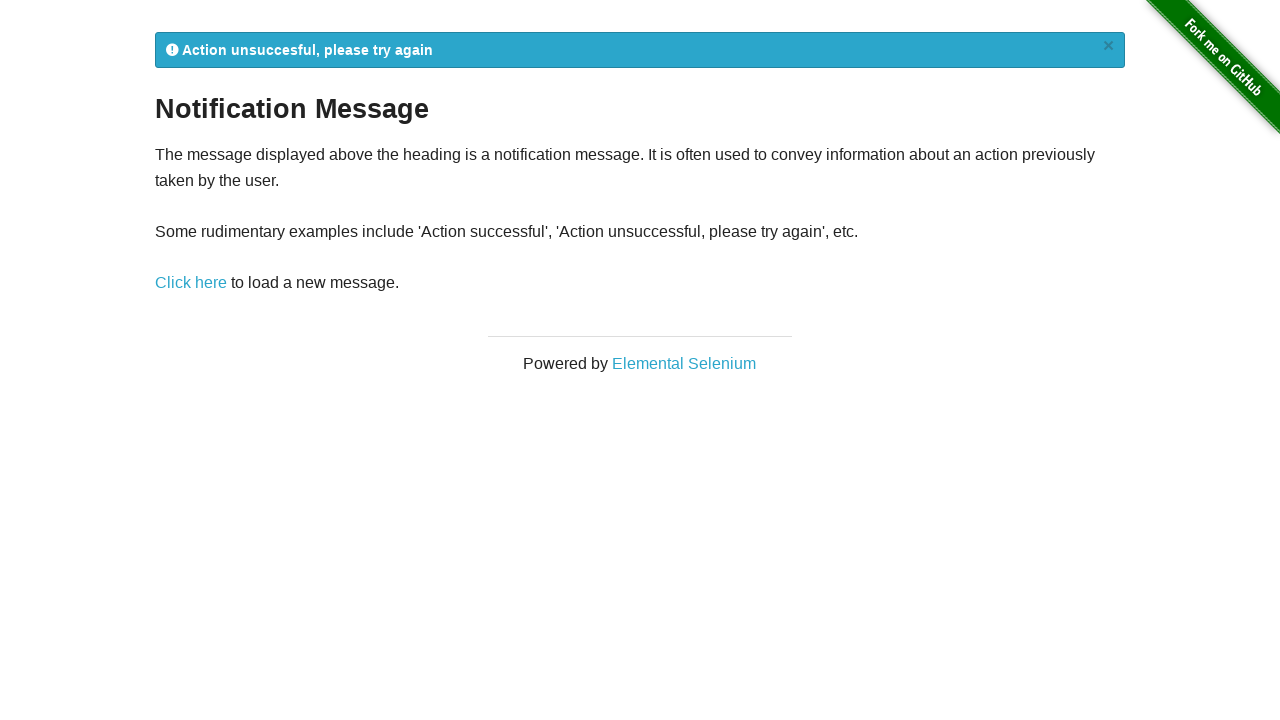